Tests password field by entering a password and verifying the value is correctly stored

Starting URL: https://bonigarcia.dev/selenium-webdriver-java/web-form.html

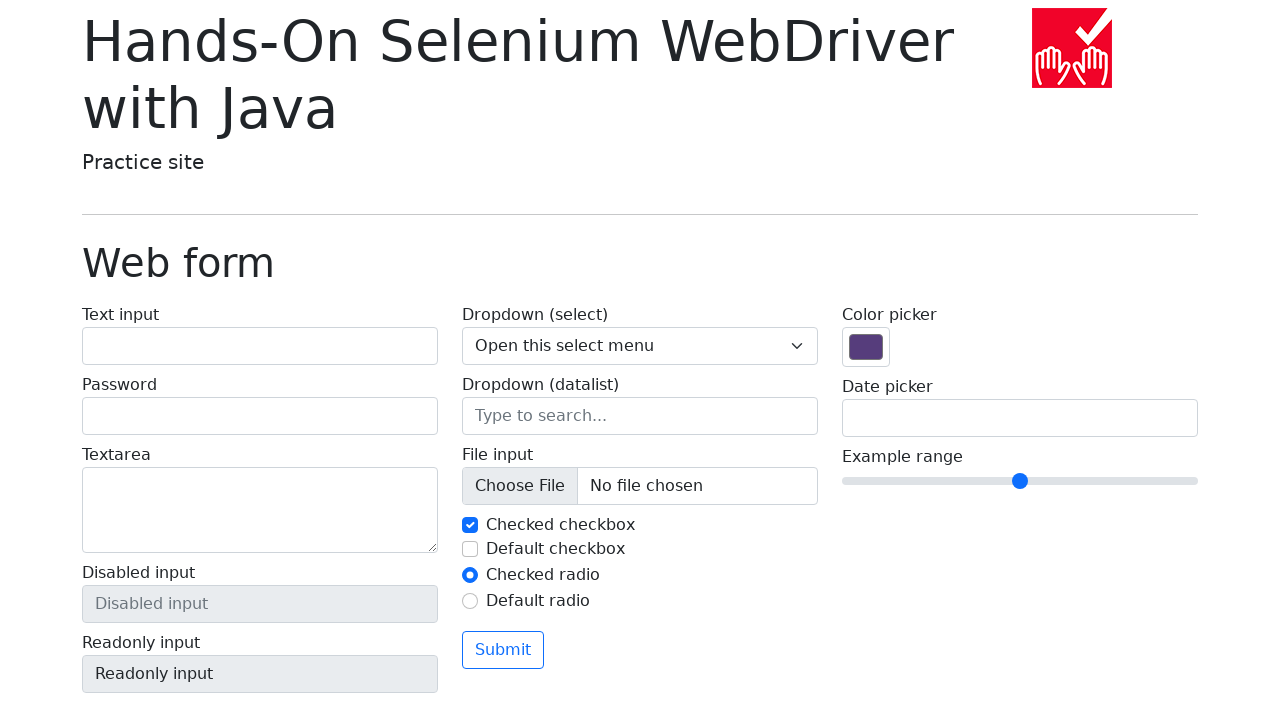

Filled password field with 'pass123' on input[name='my-password']
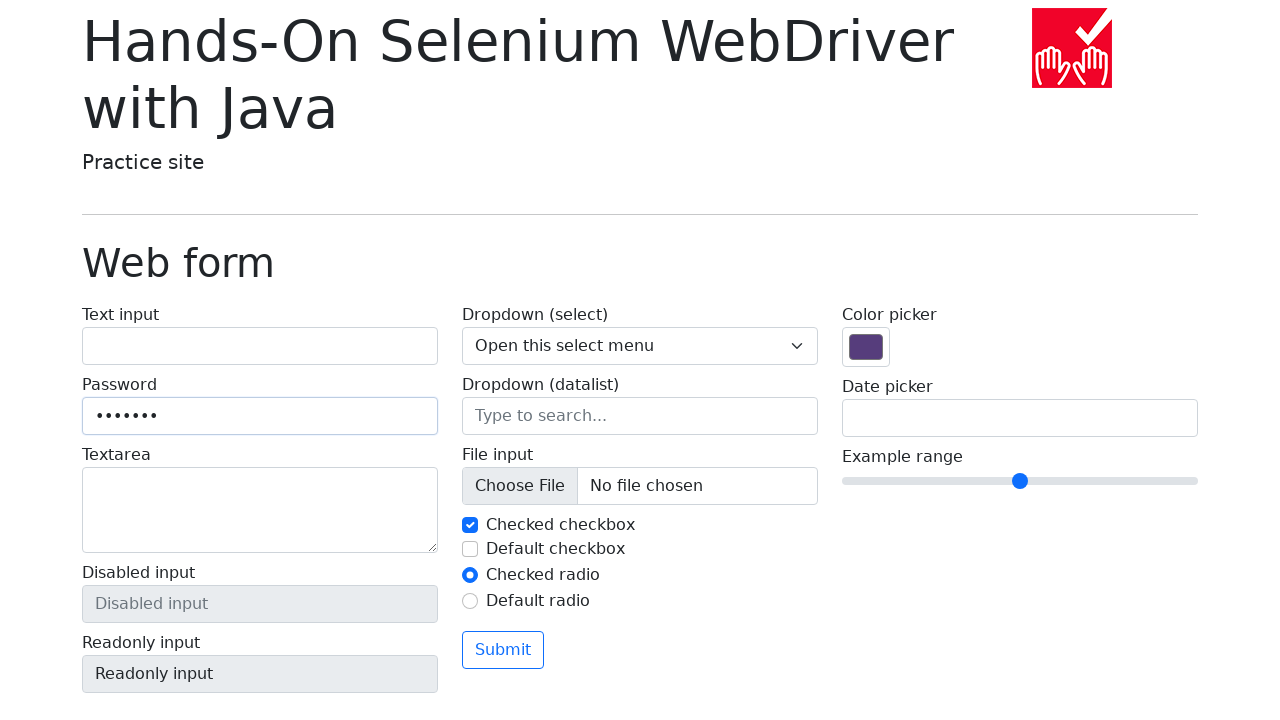

Verified password field value is correctly stored as 'pass123'
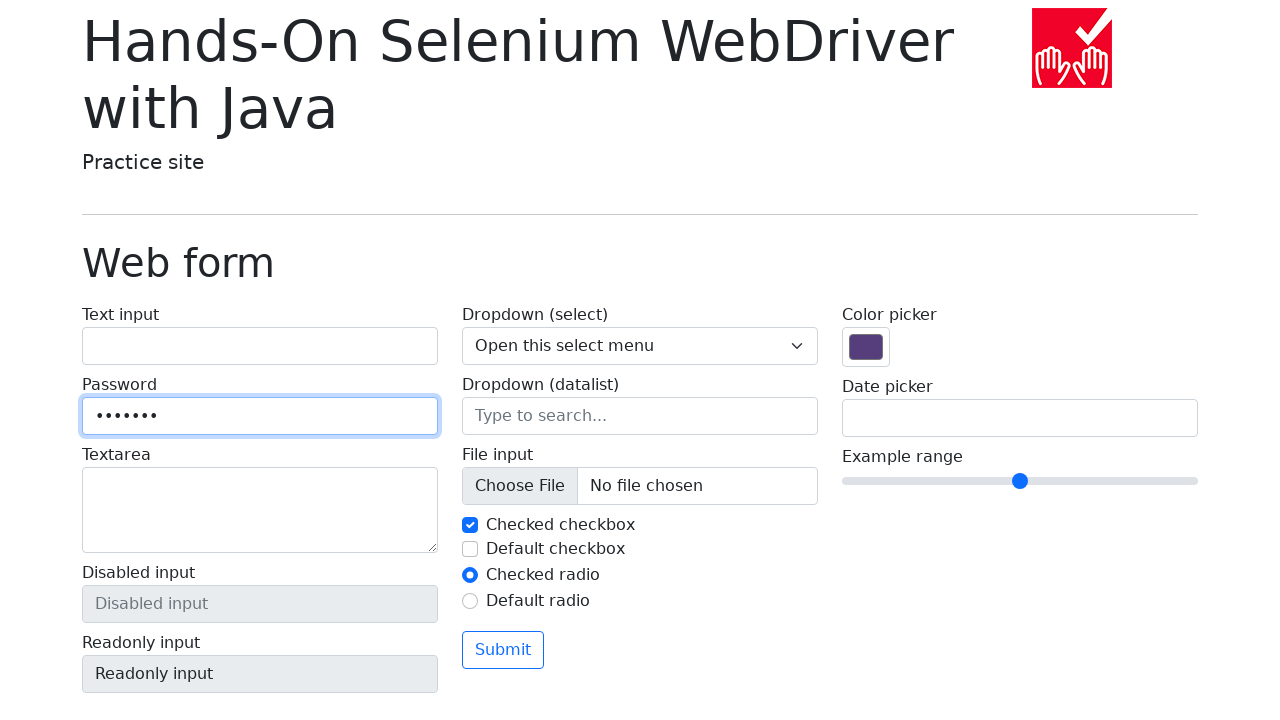

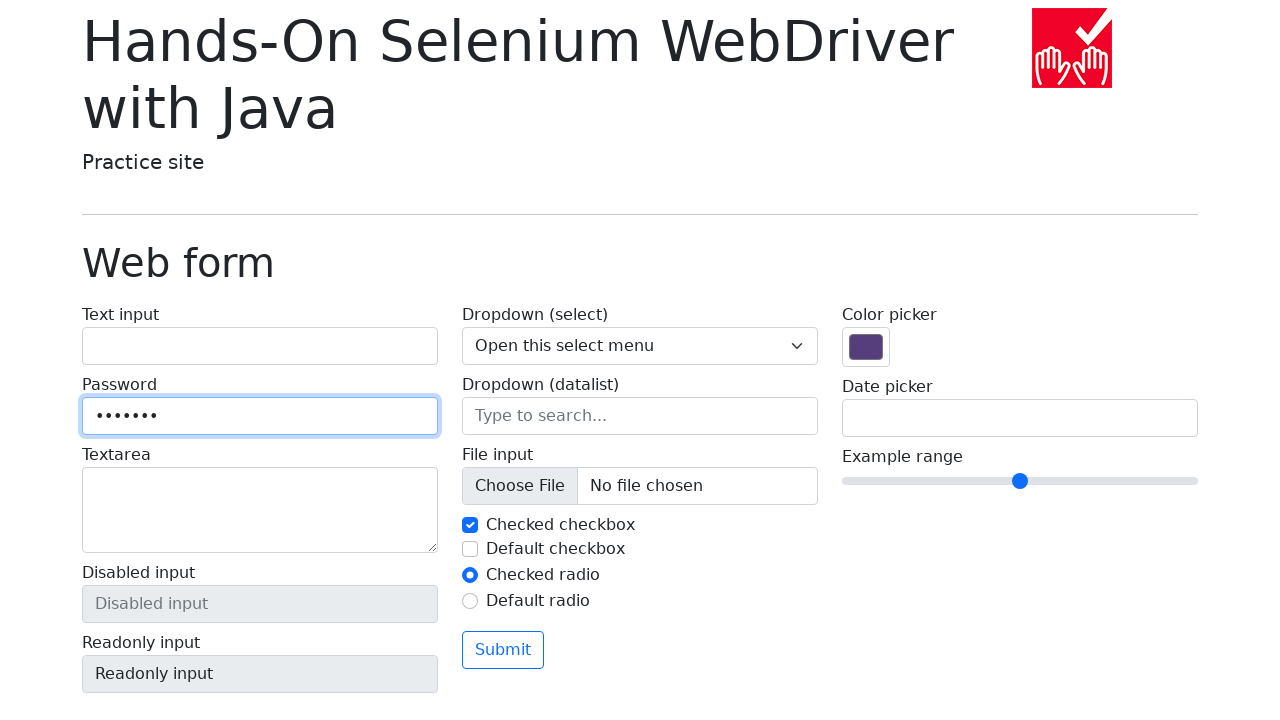